Tests a registration form by filling in first name, last name, and email fields, then submitting the form and verifying the success message

Starting URL: https://suninjuly.github.io/registration1.html

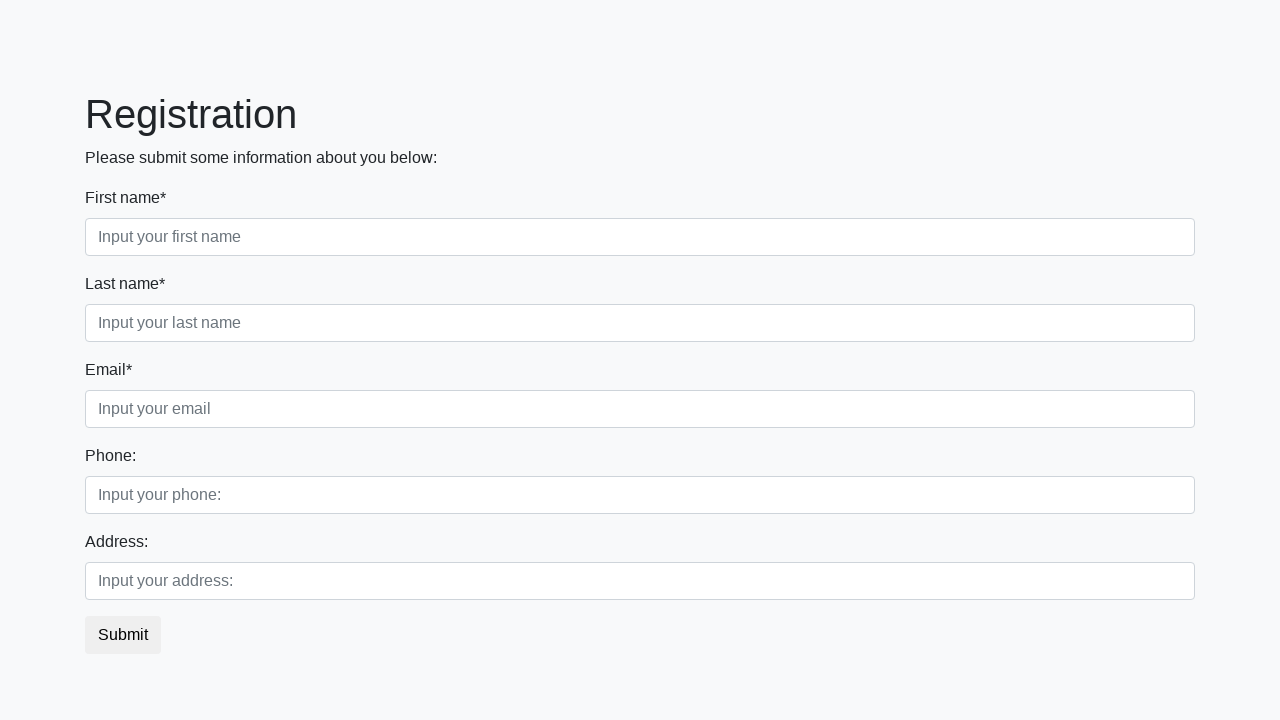

Filled first name field with 'Nikolay' on //div/label[contains(text(), 'First name*')]/following-sibling::input
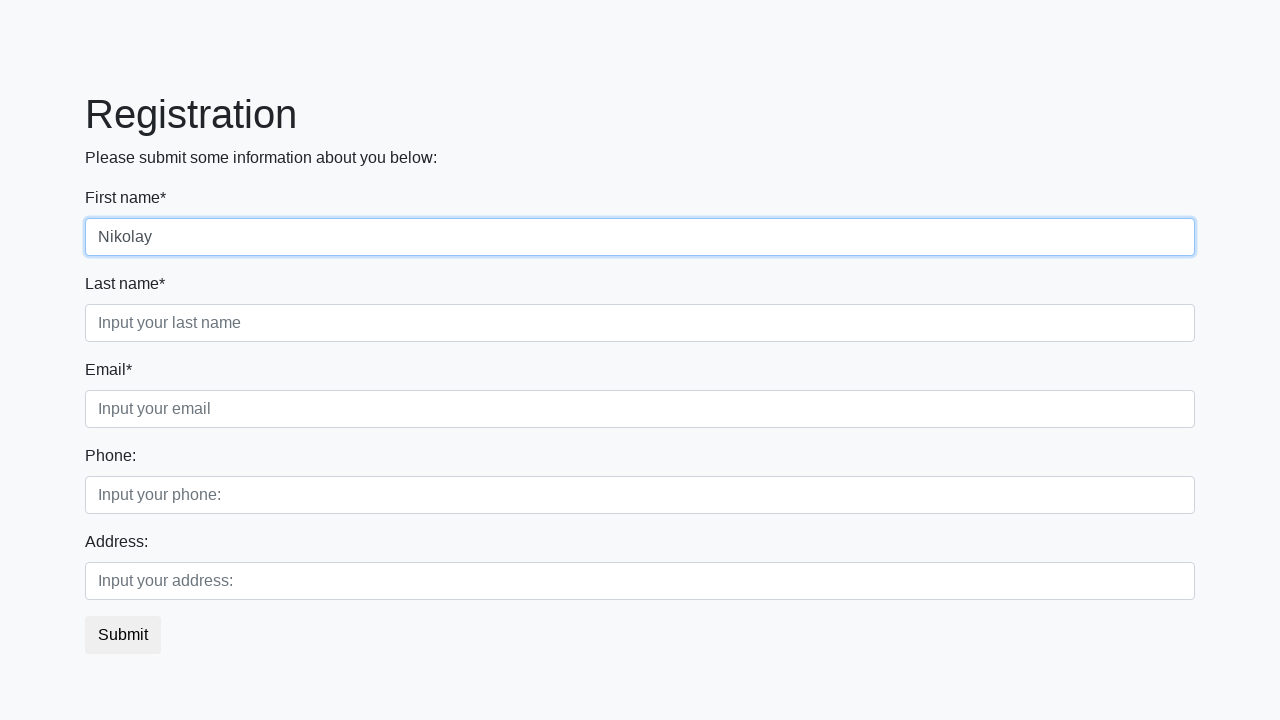

Filled last name field with 'Popov' on //div/label[contains(text(), 'Last name*')]/following-sibling::input
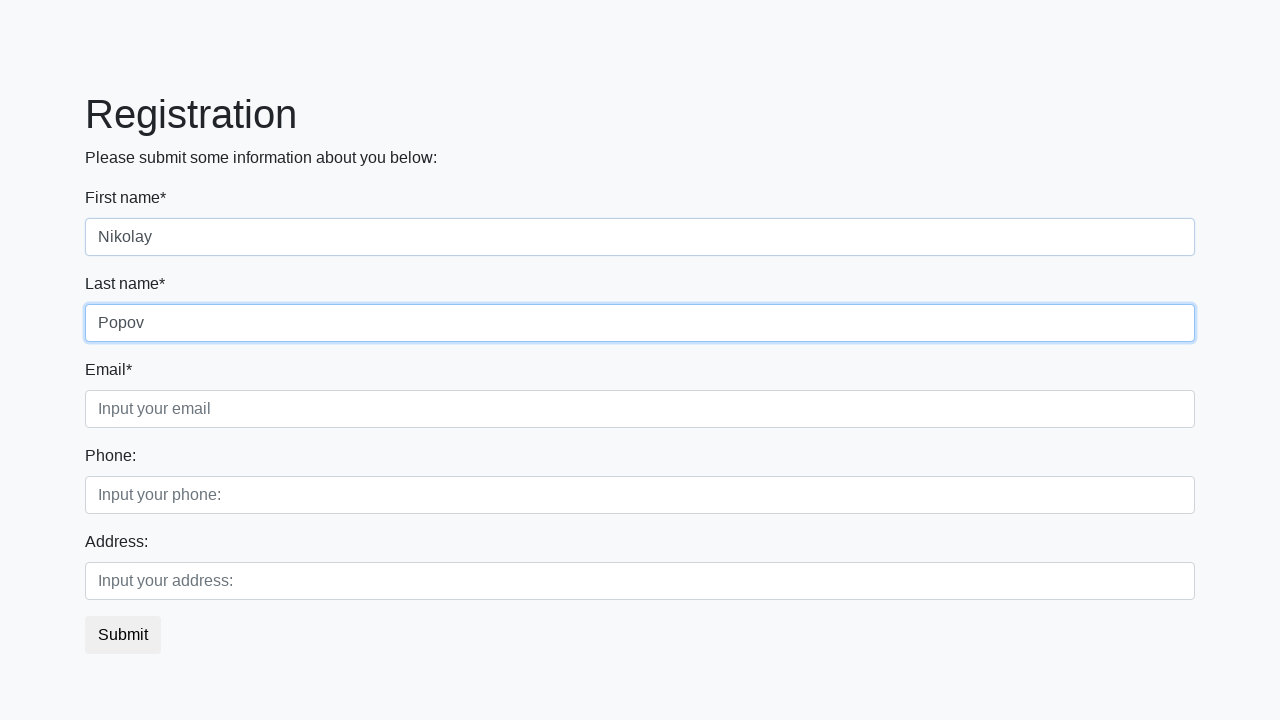

Filled email field with 'test_user_42@example.com' on //div/label[contains(text(), 'Email*')]/following-sibling::input
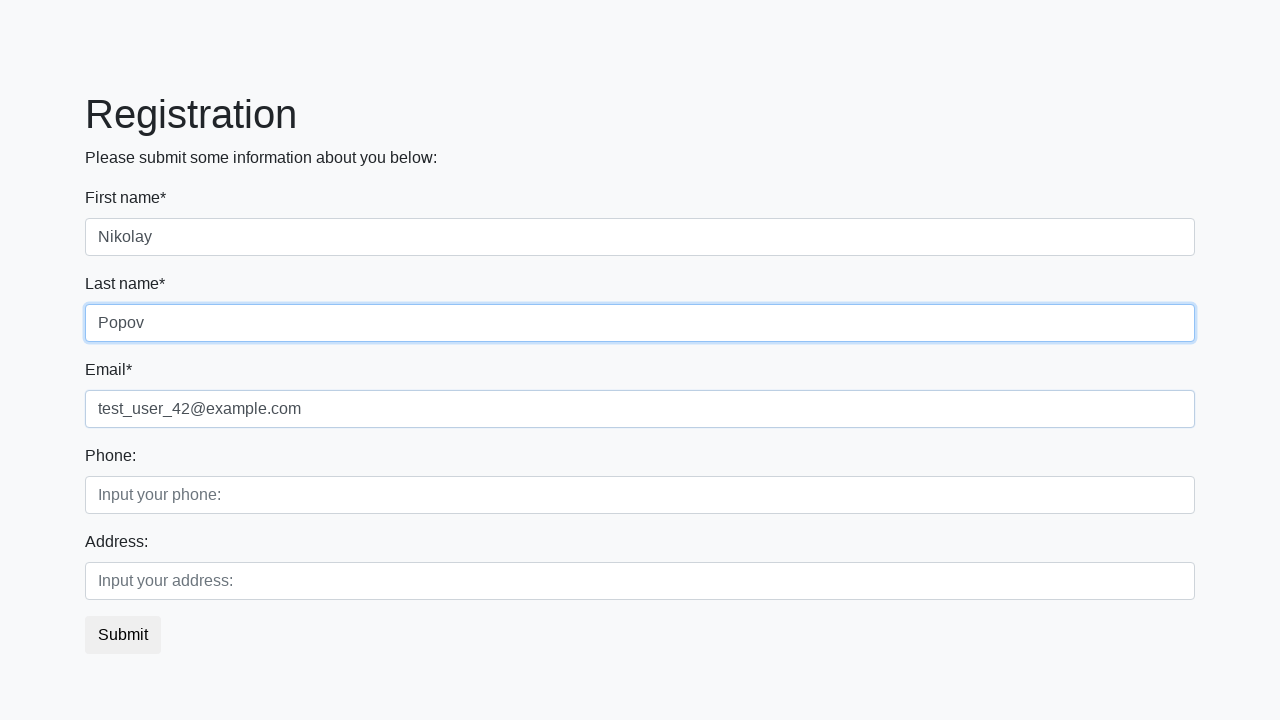

Clicked Submit button to submit the registration form at (123, 635) on xpath=//button[text()='Submit']
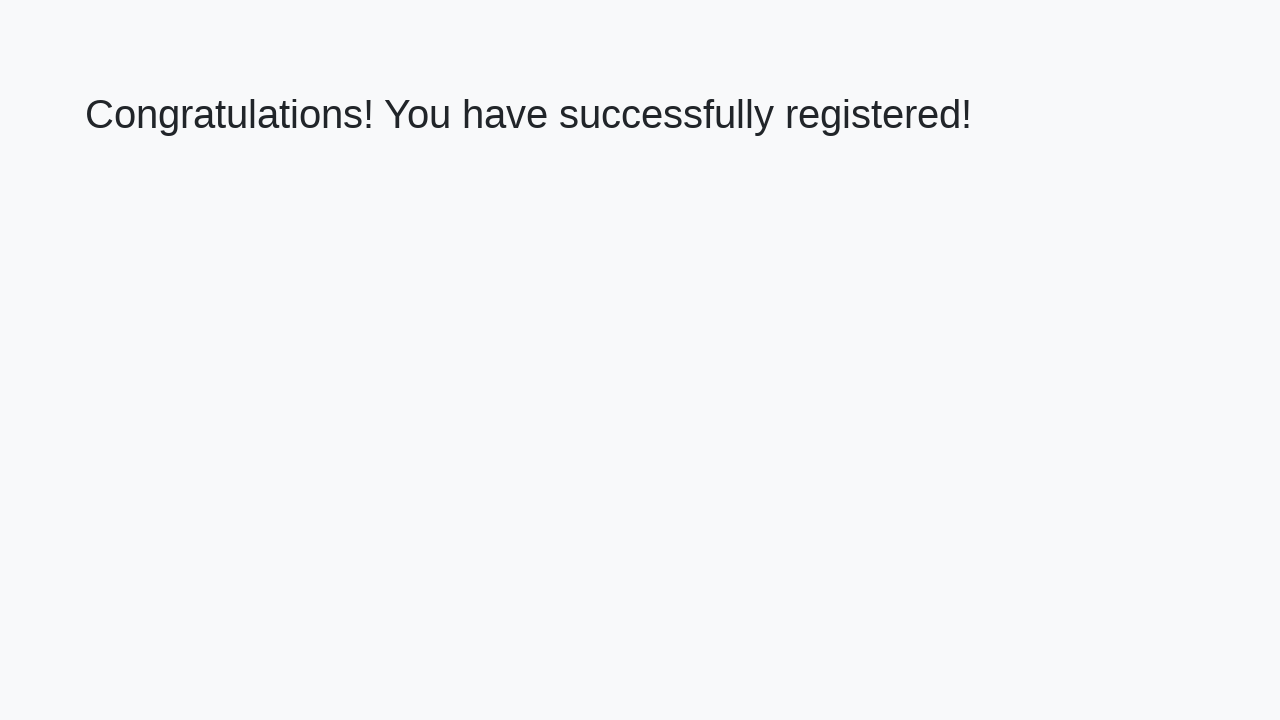

Success message element loaded
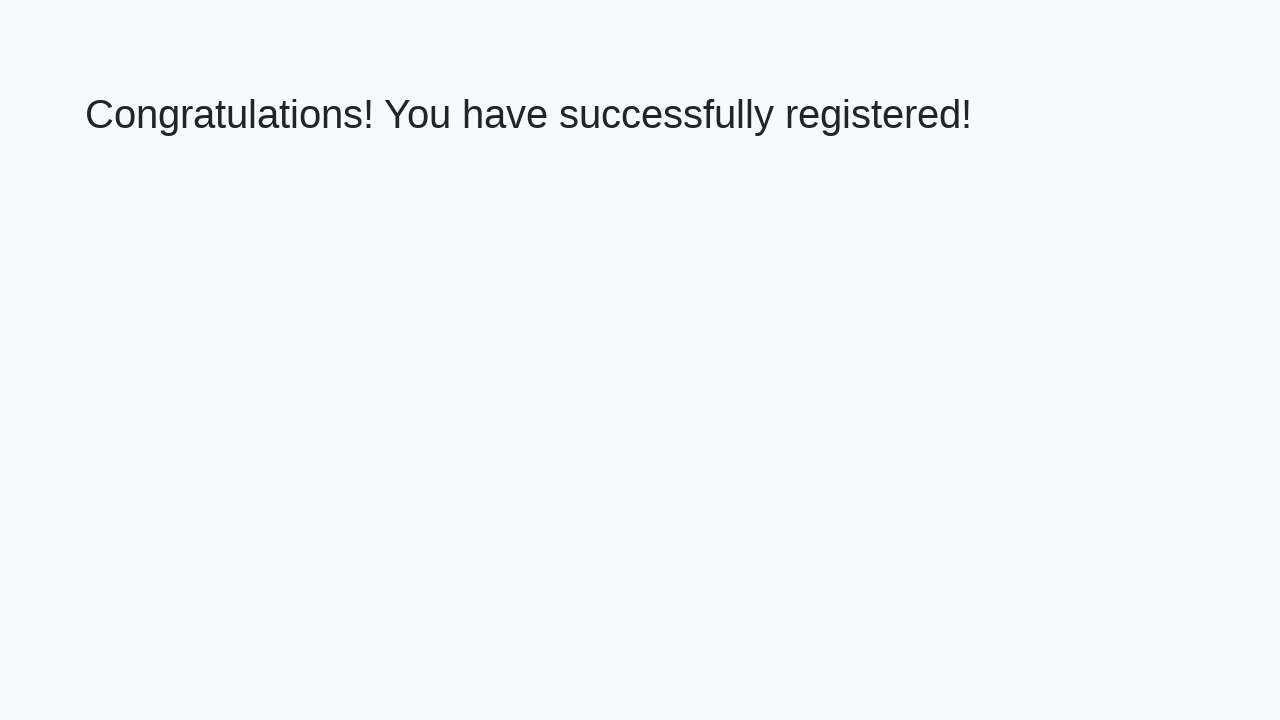

Retrieved success message text
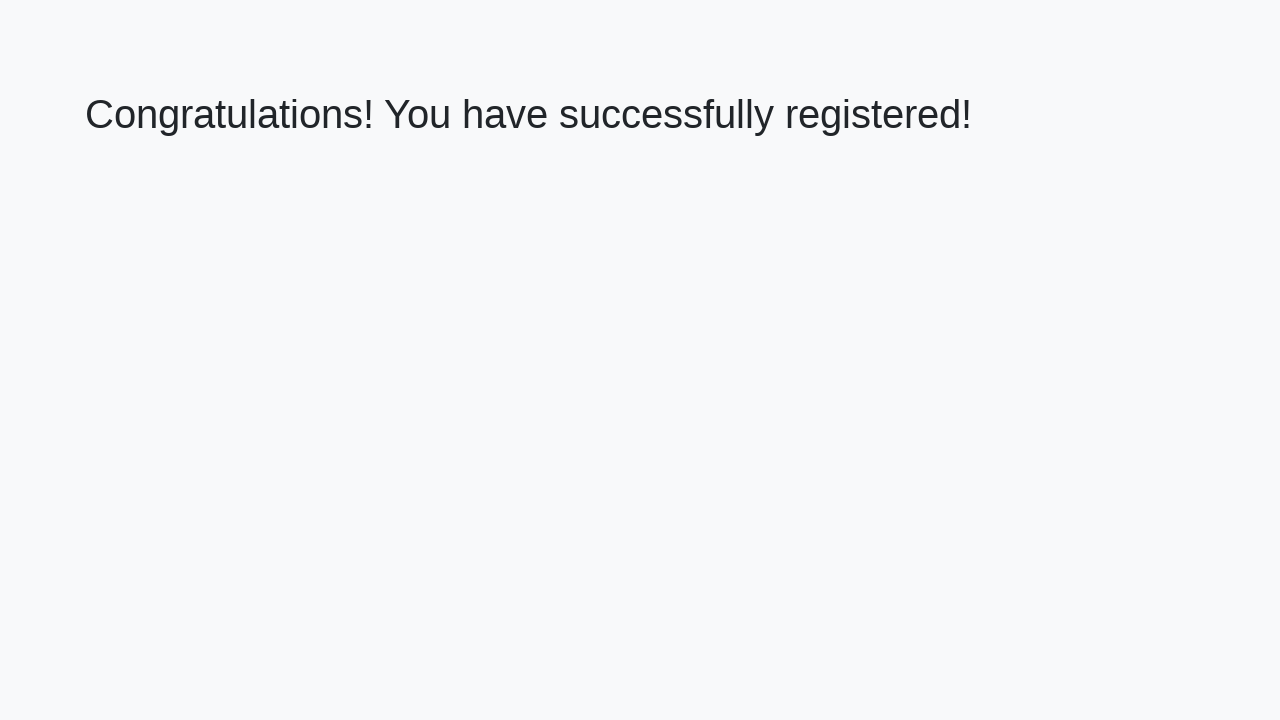

Verified success message: 'Congratulations! You have successfully registered!'
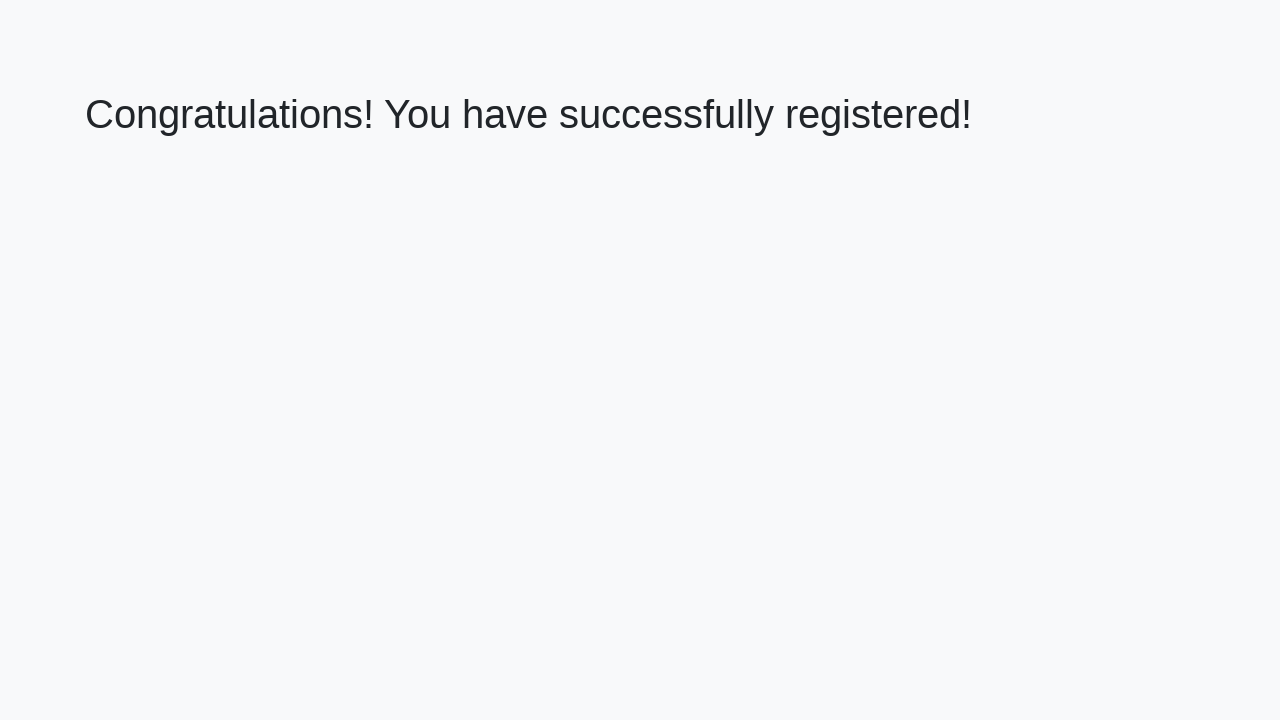

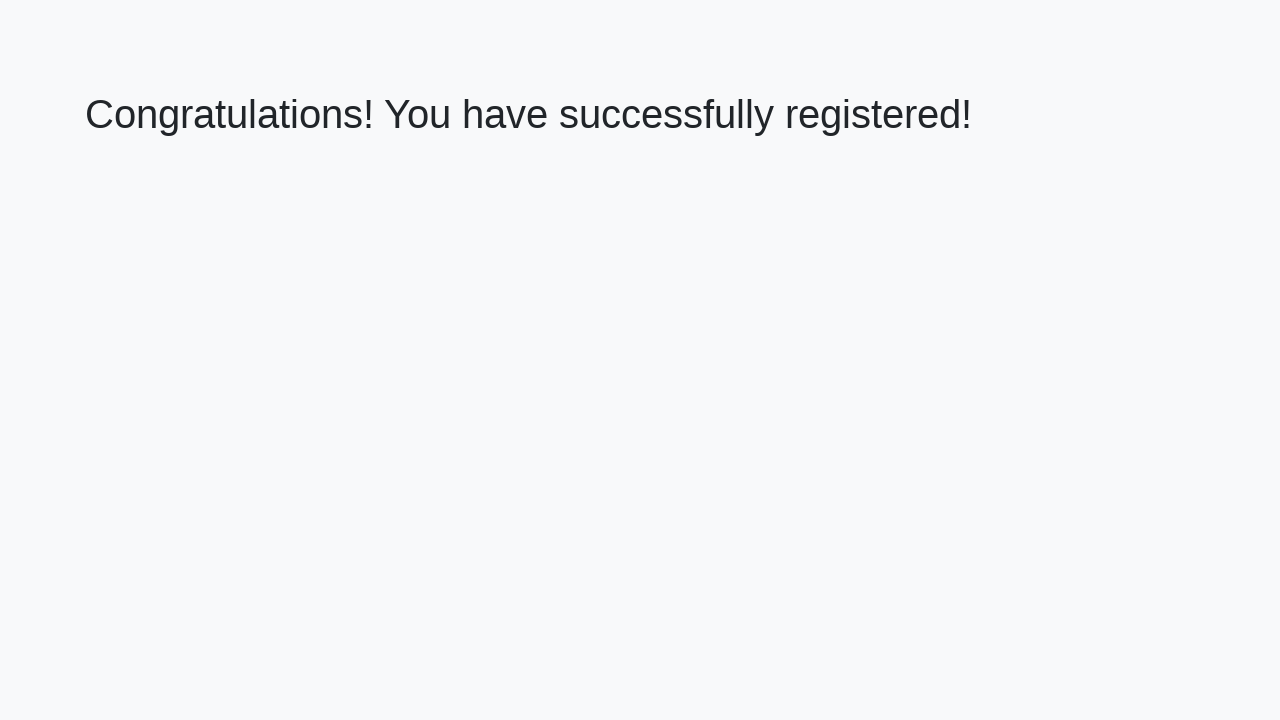